Tests that a todo item is removed when edited to an empty string

Starting URL: https://demo.playwright.dev/todomvc

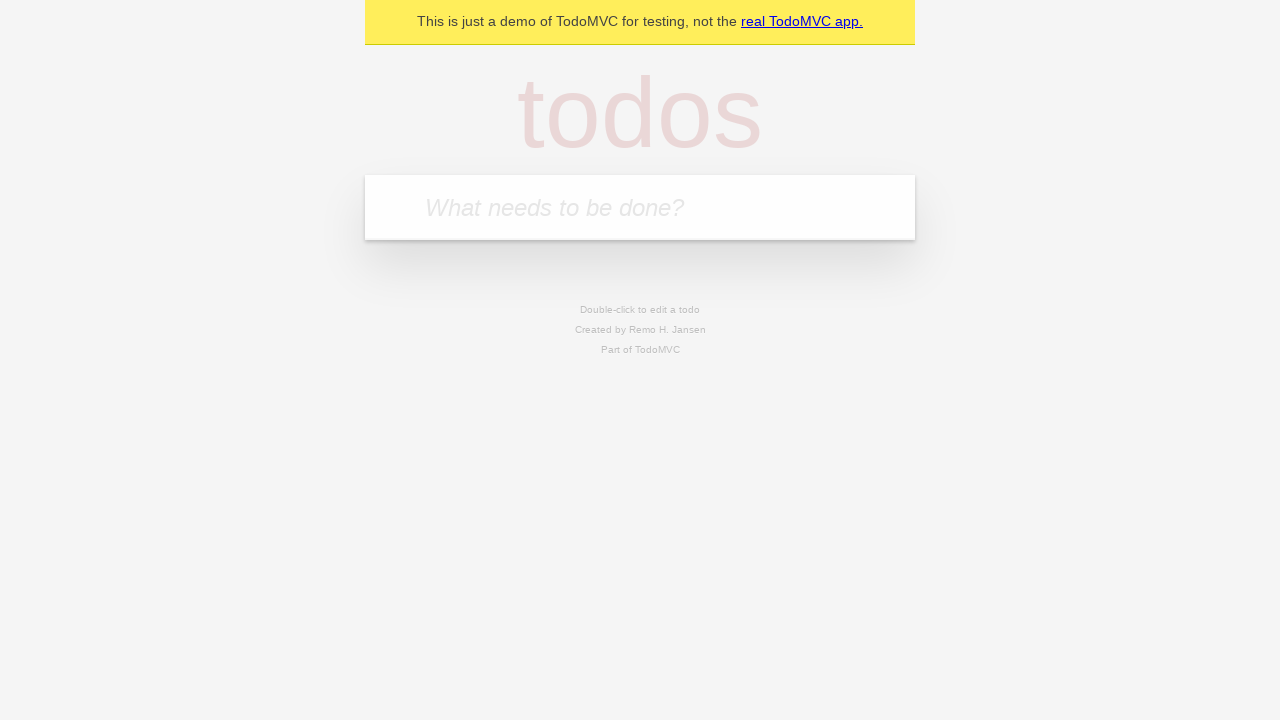

Filled todo input with 'buy some cheese' on internal:attr=[placeholder="What needs to be done?"i]
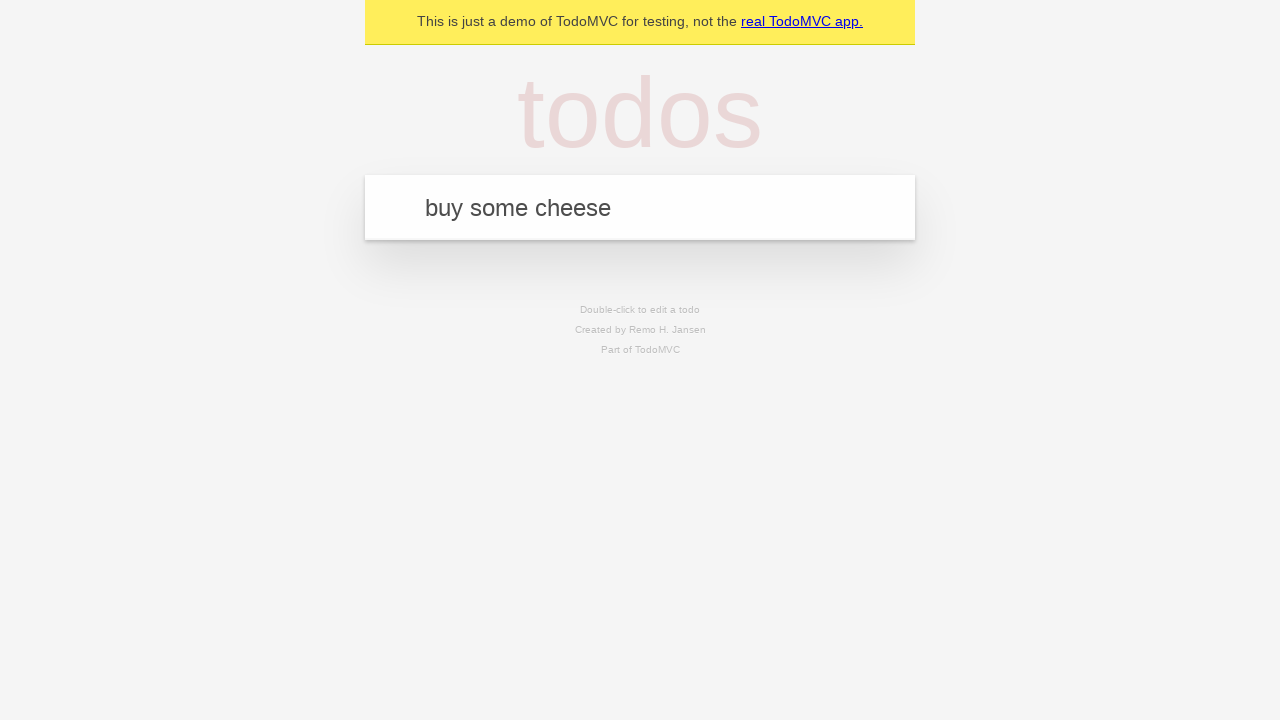

Pressed Enter to create first todo item on internal:attr=[placeholder="What needs to be done?"i]
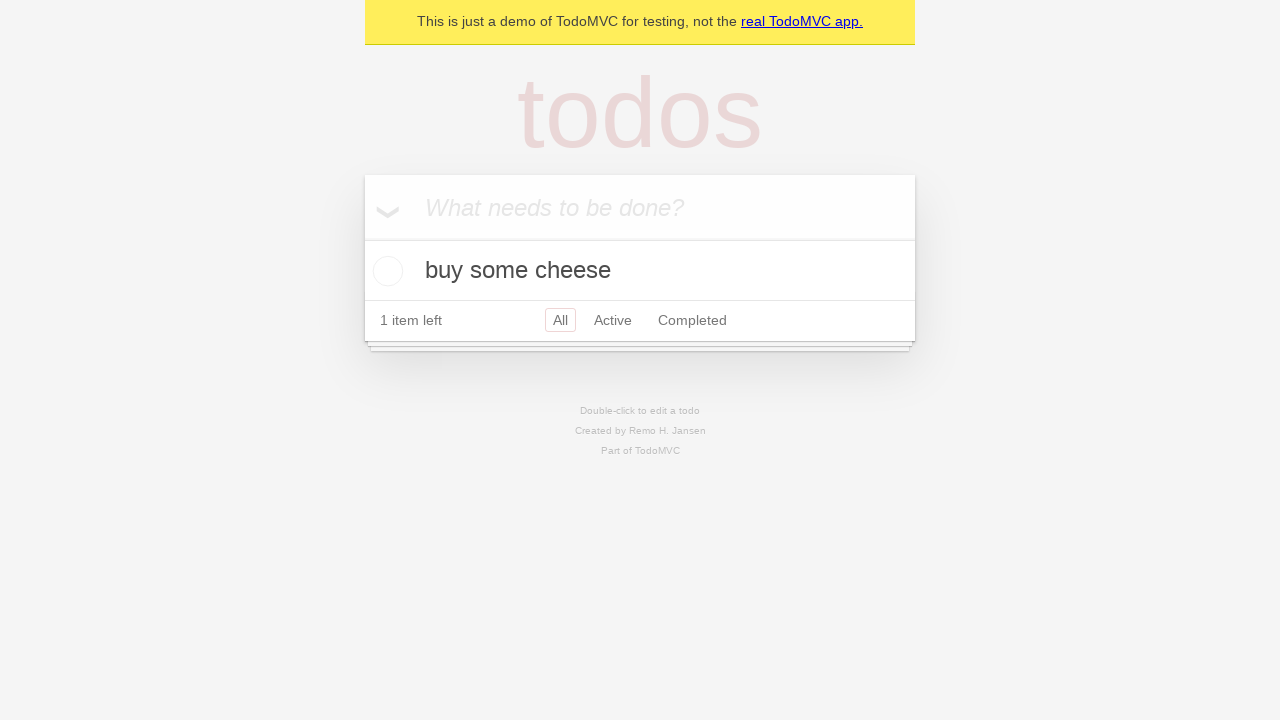

Filled todo input with 'feed the cat' on internal:attr=[placeholder="What needs to be done?"i]
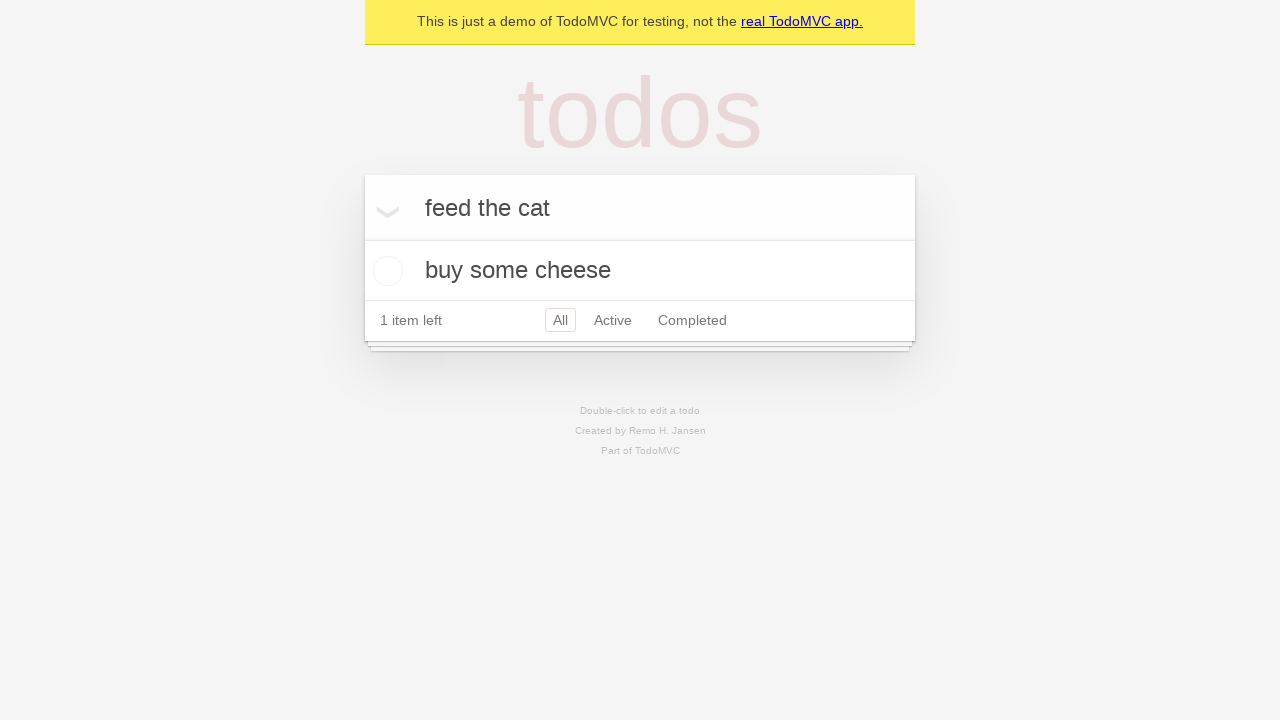

Pressed Enter to create second todo item on internal:attr=[placeholder="What needs to be done?"i]
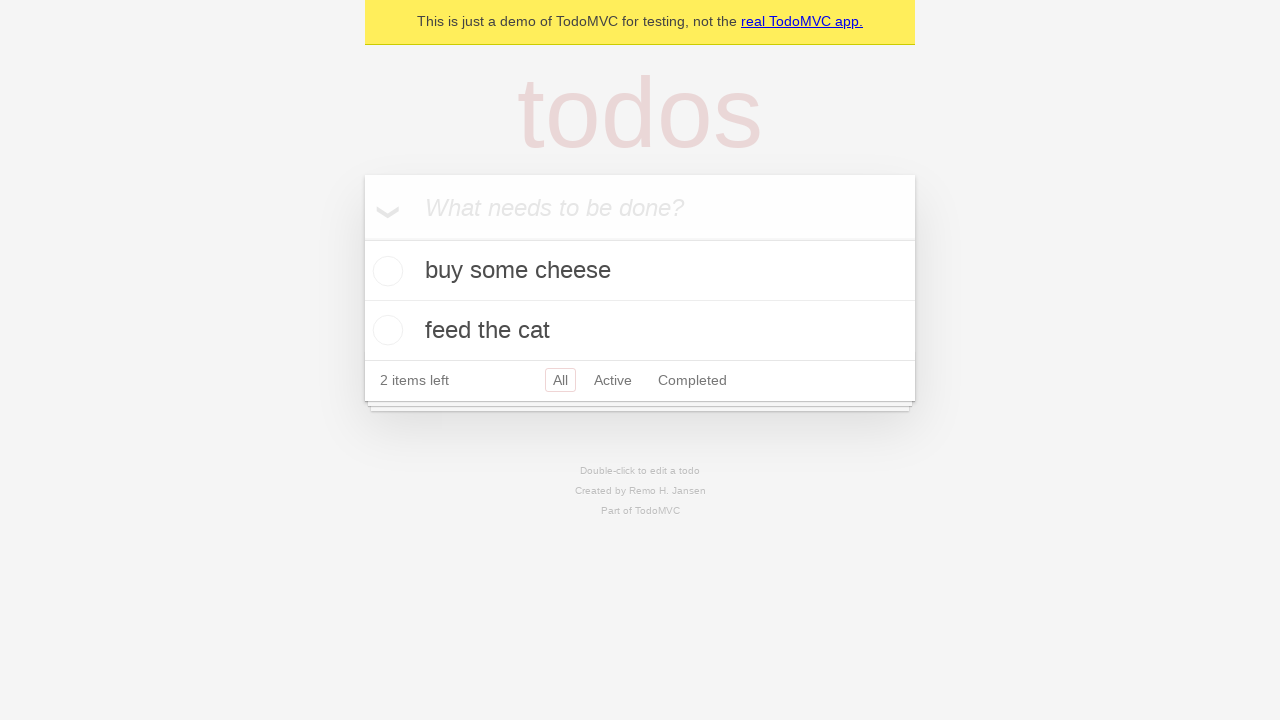

Filled todo input with 'book a doctors appointment' on internal:attr=[placeholder="What needs to be done?"i]
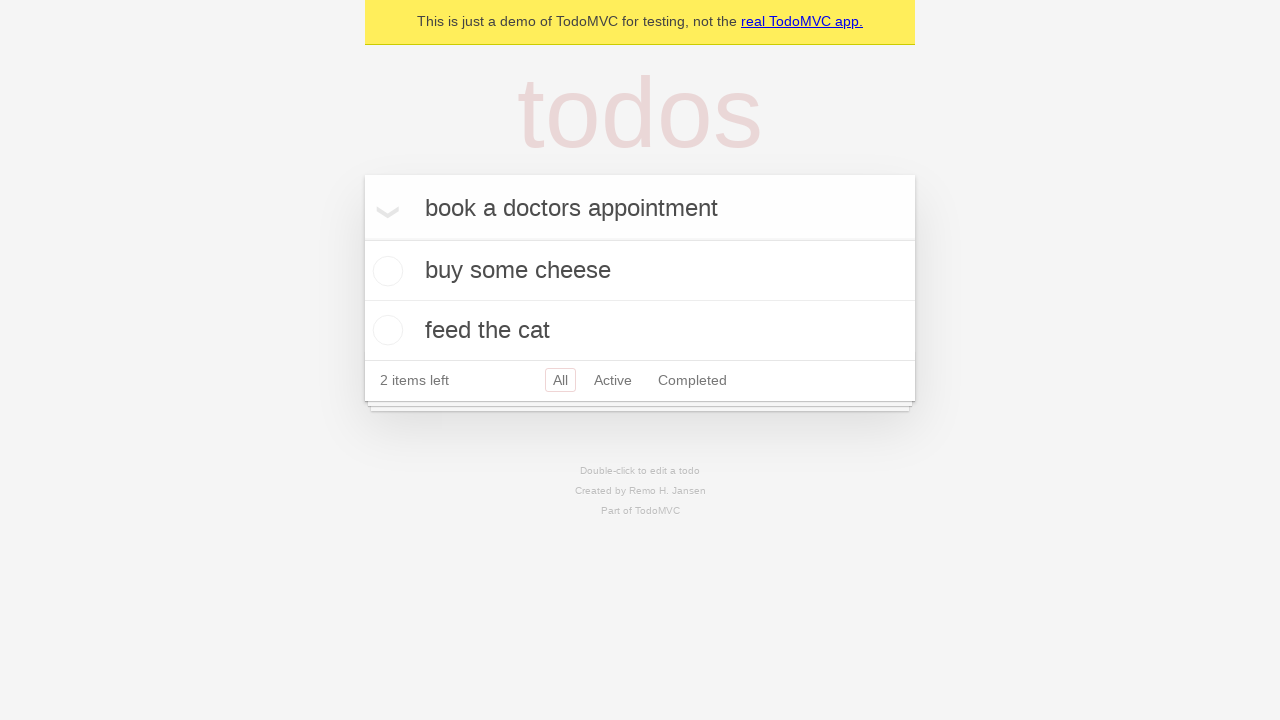

Pressed Enter to create third todo item on internal:attr=[placeholder="What needs to be done?"i]
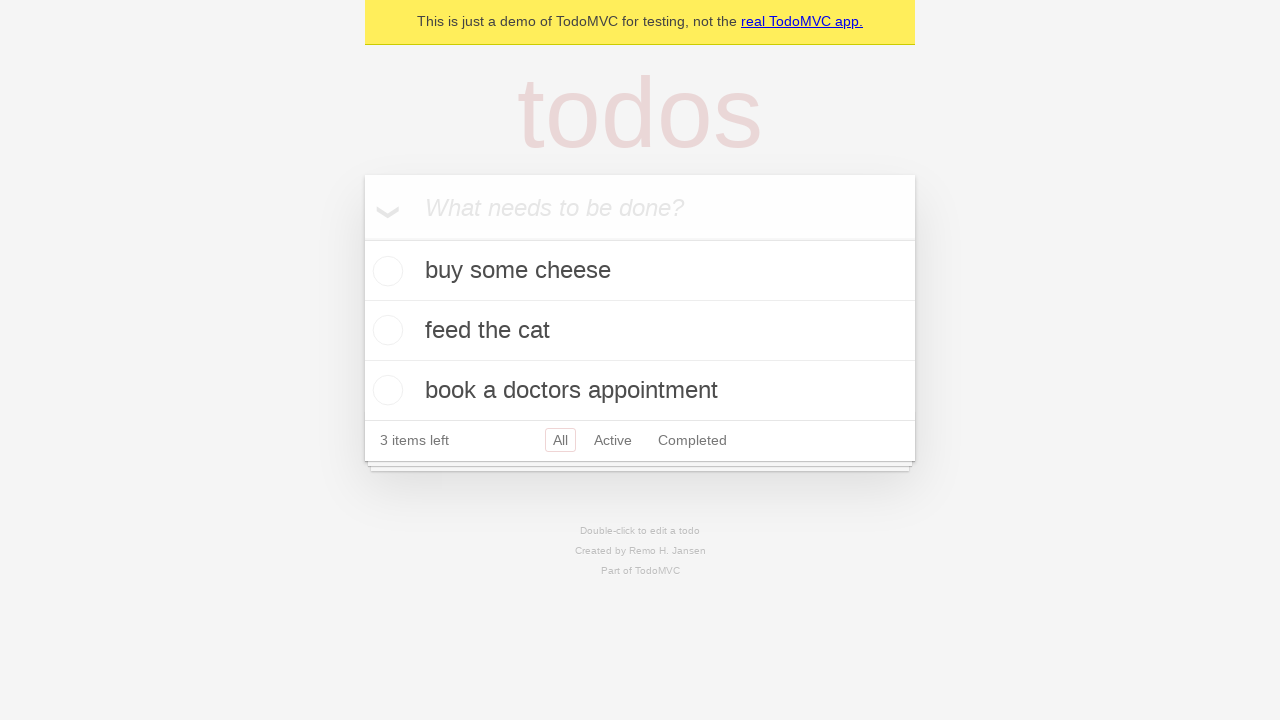

Double-clicked second todo item to enter edit mode at (640, 331) on internal:testid=[data-testid="todo-item"s] >> nth=1
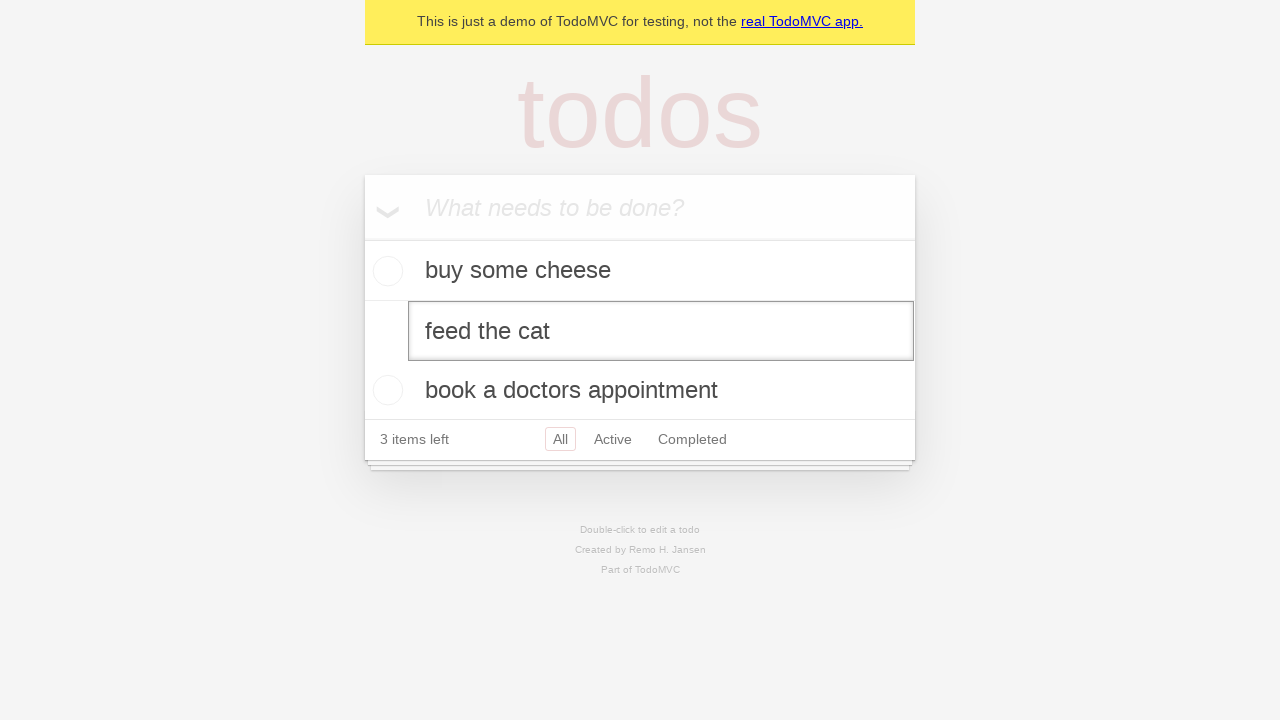

Cleared the todo item text by filling with empty string on internal:testid=[data-testid="todo-item"s] >> nth=1 >> internal:role=textbox[nam
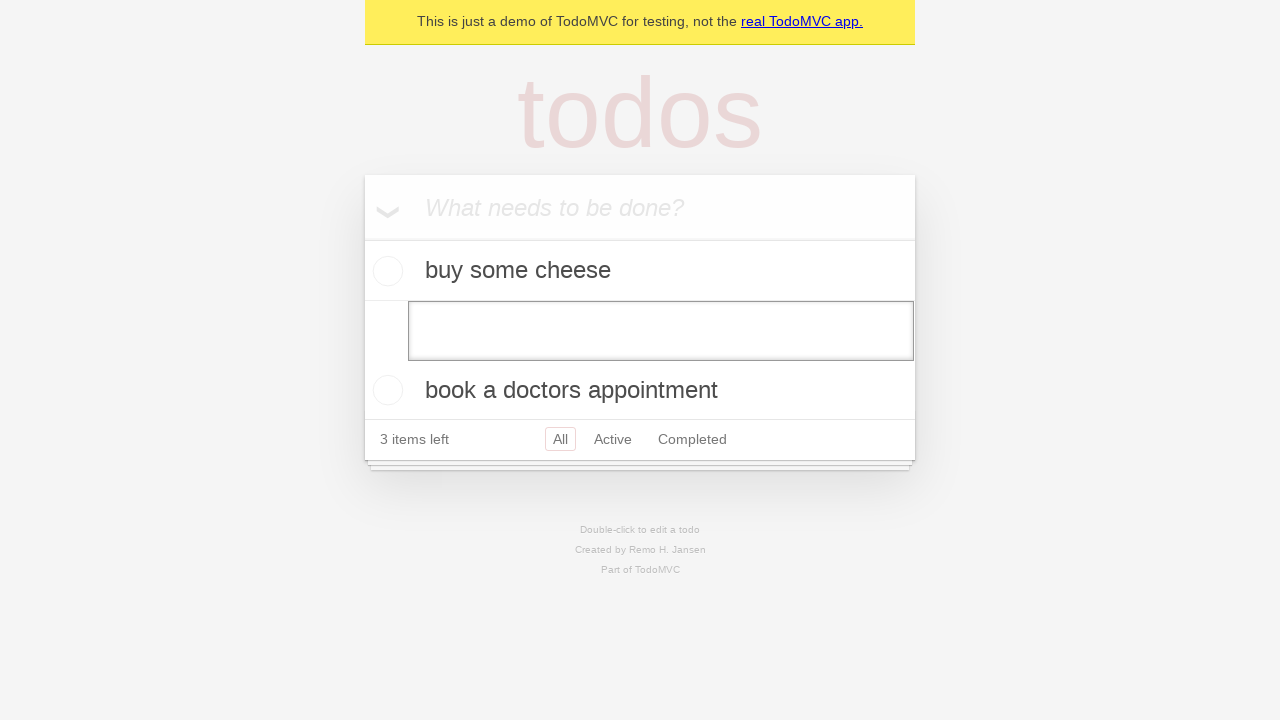

Pressed Enter to confirm empty edit and remove todo item on internal:testid=[data-testid="todo-item"s] >> nth=1 >> internal:role=textbox[nam
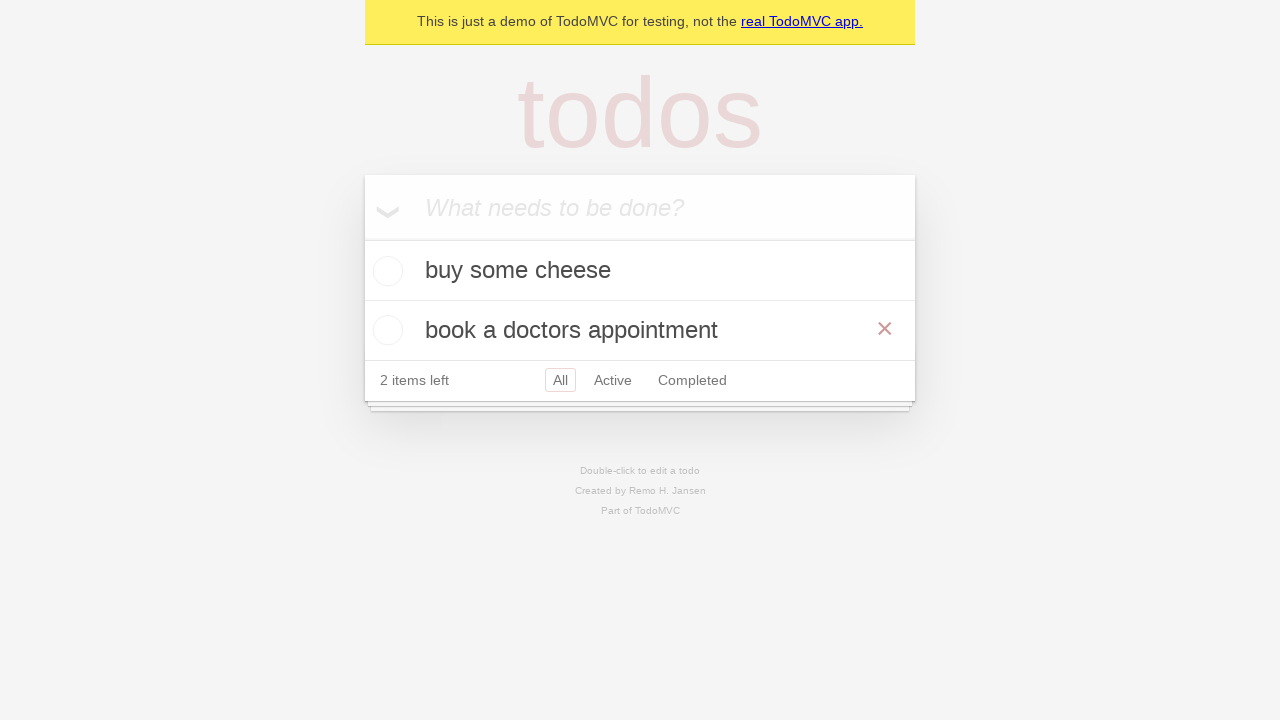

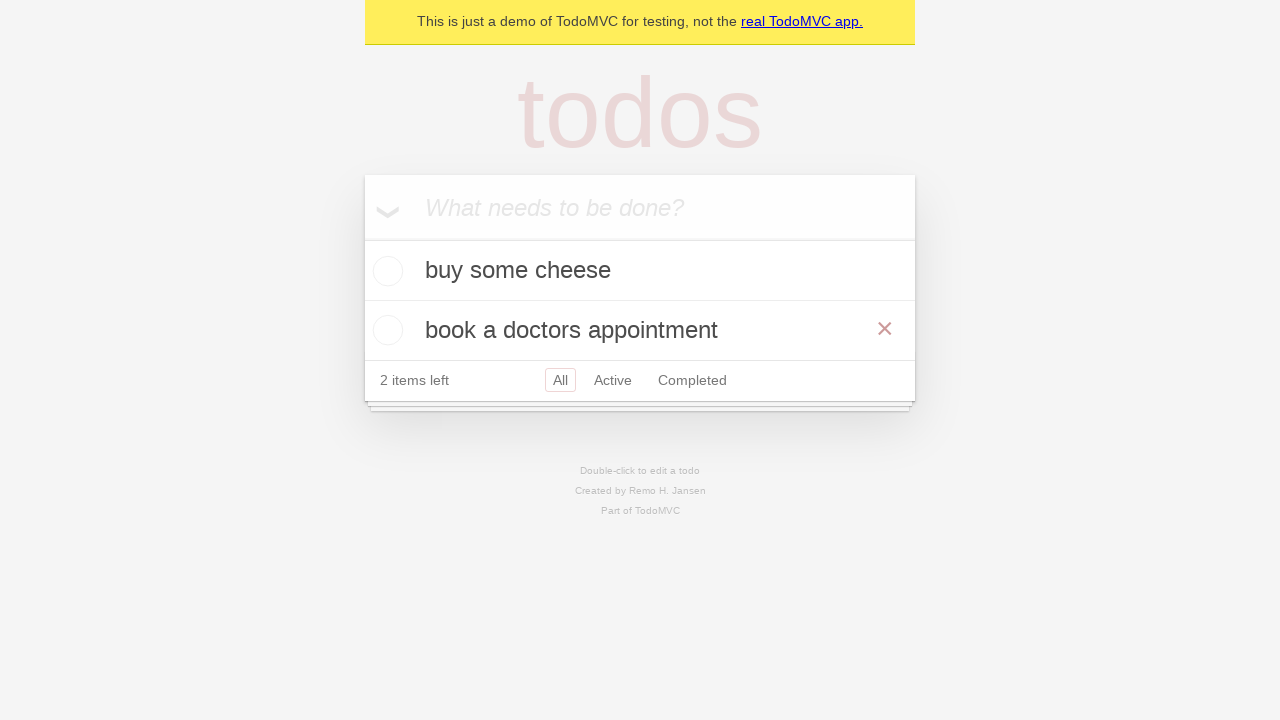